Tests document generation functionality by clicking a download button on the catalog page, switching to a new window, and verifying that the document generation completes successfully

Starting URL: https://moigektar.ru/catalogue-no-auth

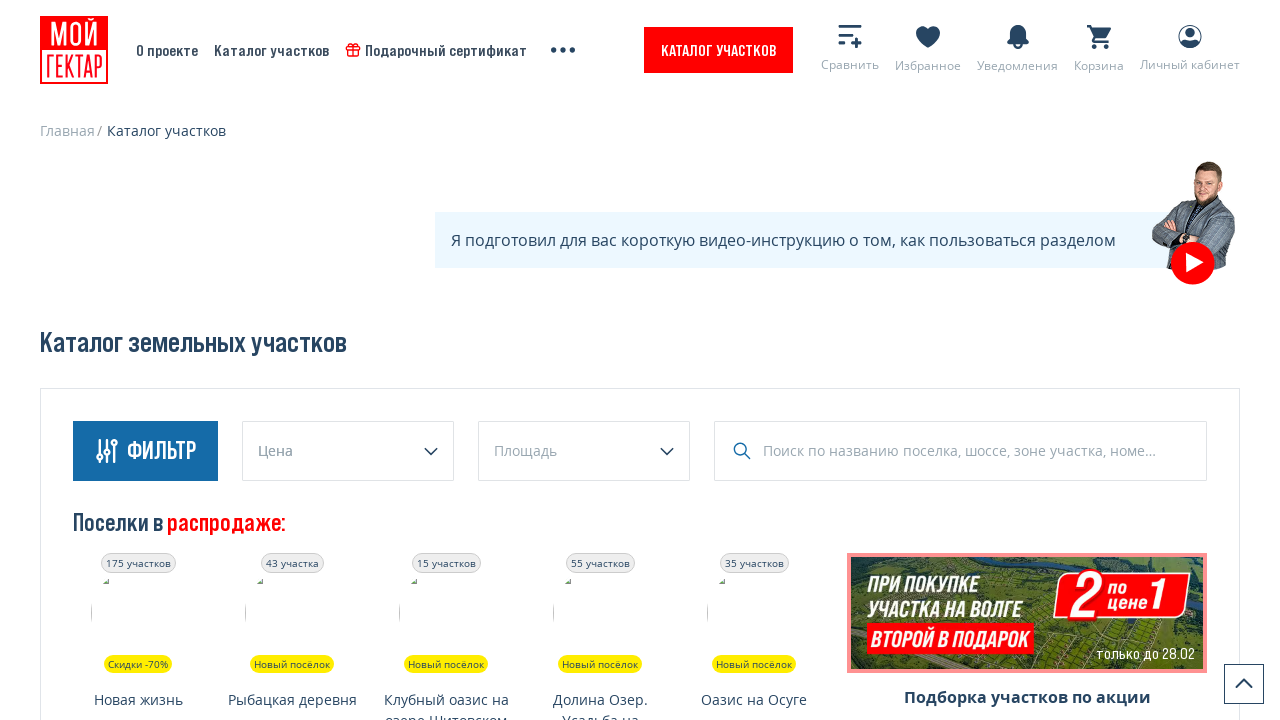

Stored reference to the original window
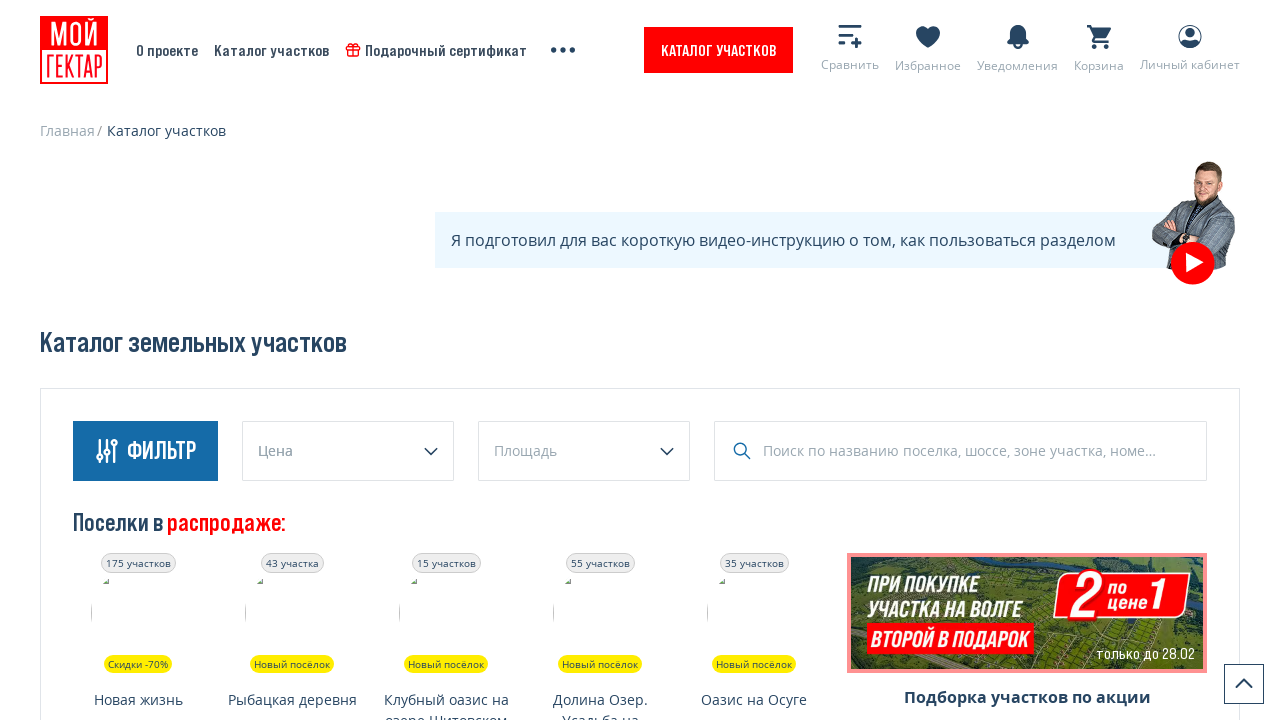

Located all download/generate buttons on catalog page
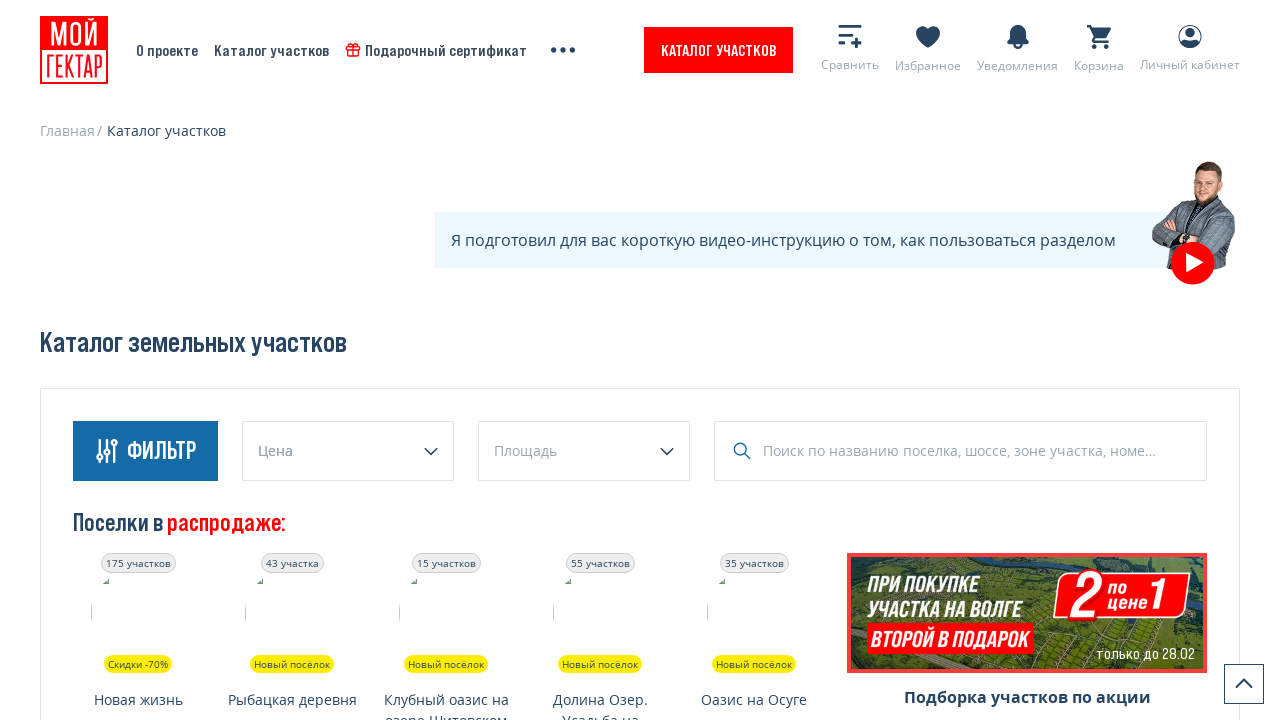

Clicked the second download/generate button to start document generation at (982, 360) on .js-analytics-catalog-batch-presentation-download >> nth=1
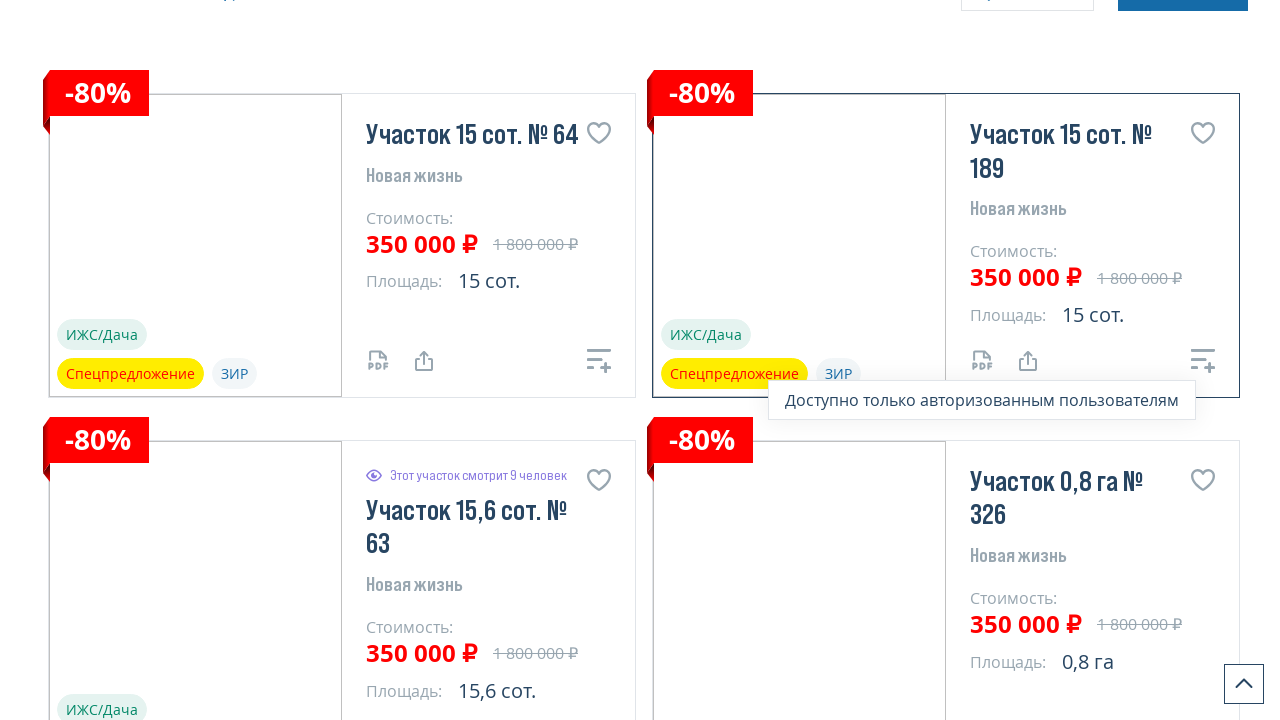

Waited 1 second for new window/tab to open
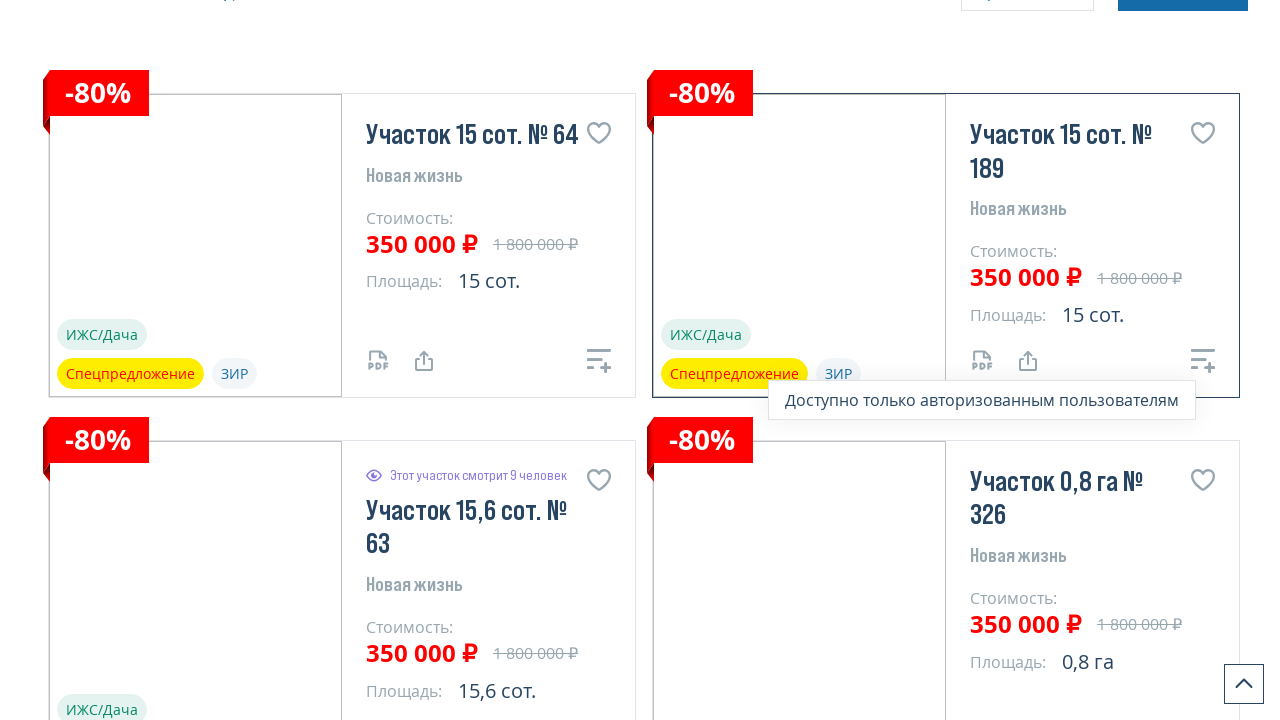

Retrieved all open pages/tabs from context
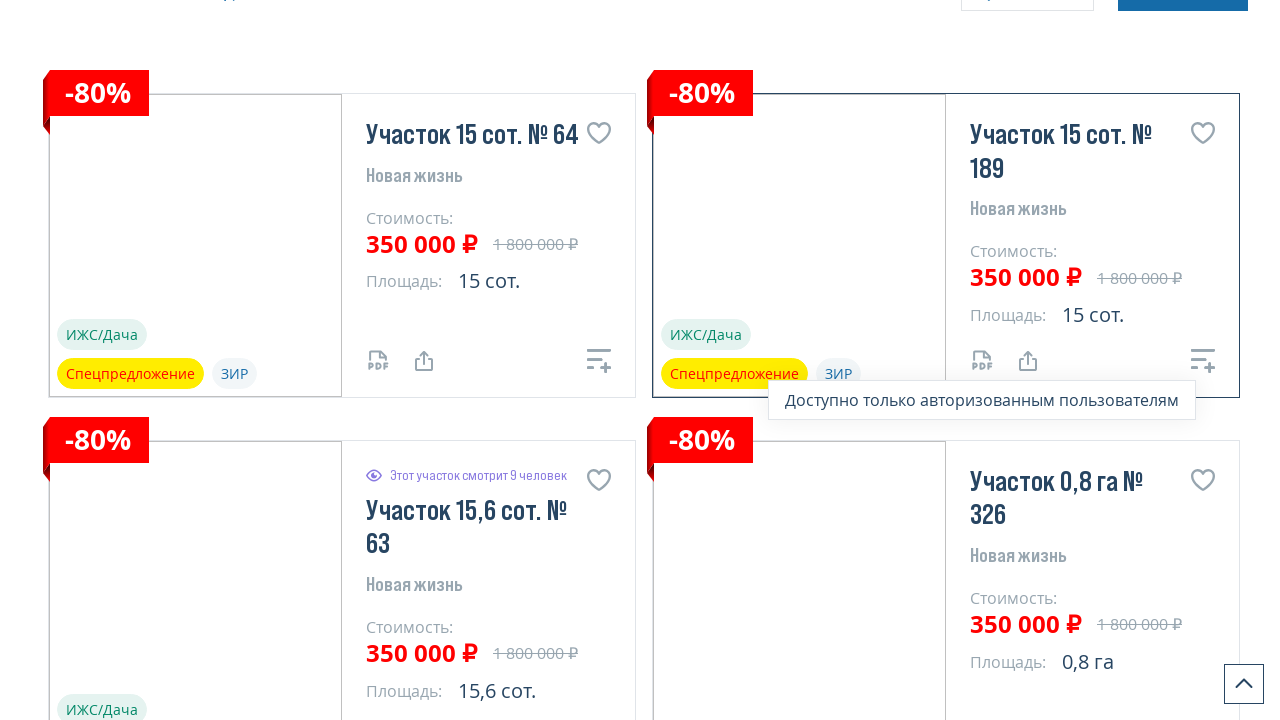

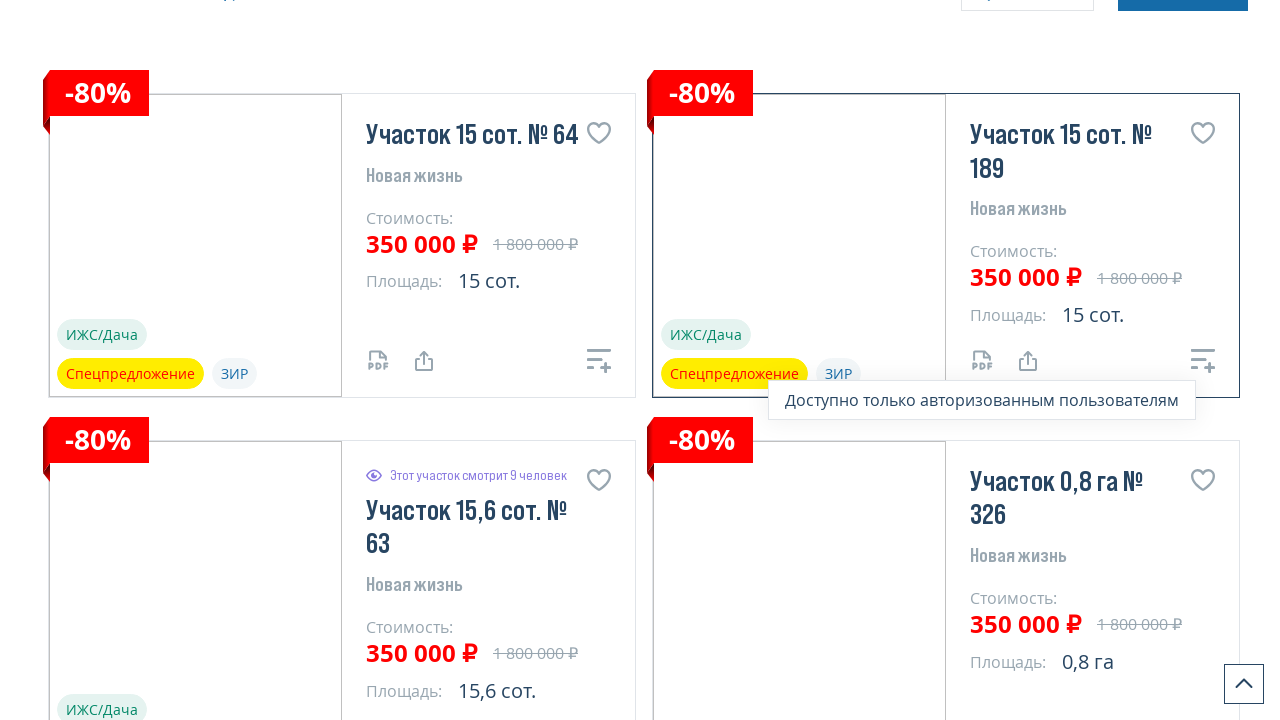